Navigates to shellymutugrigg.com website and verifies the page loads by retrieving its title

Starting URL: https://www.shellymutugrigg.com

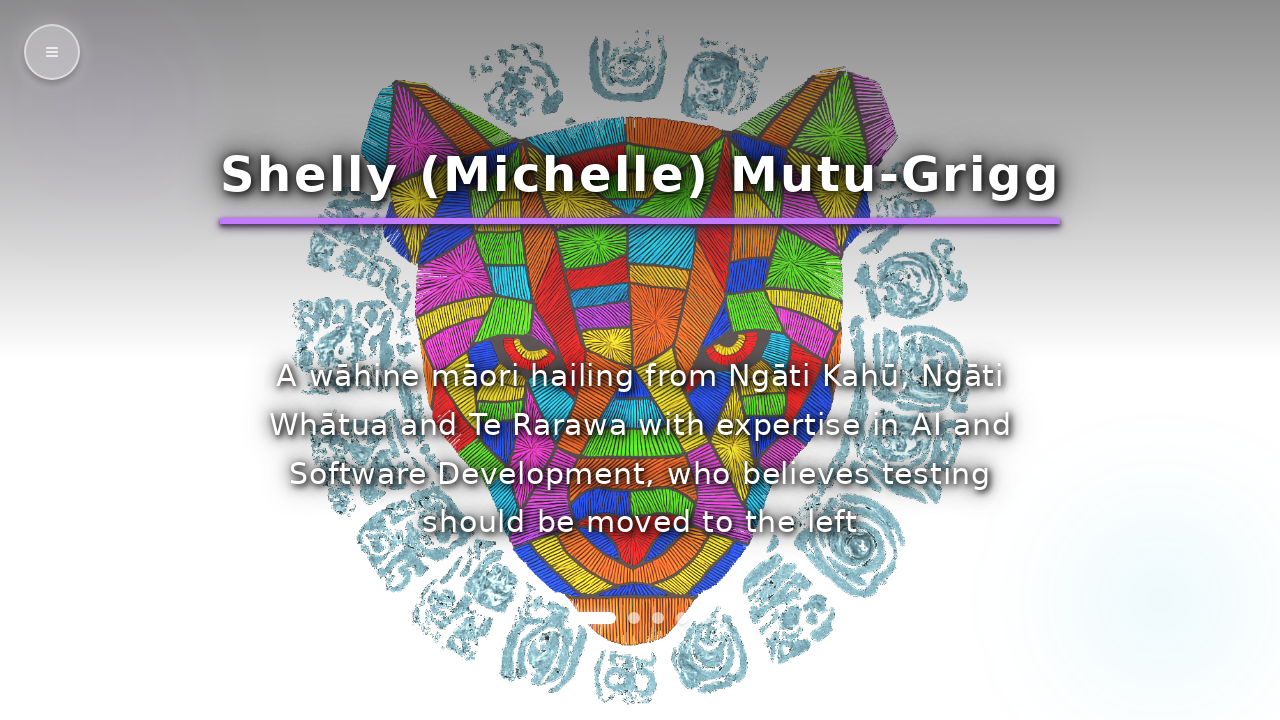

Retrieved page title from shellymutugrigg.com
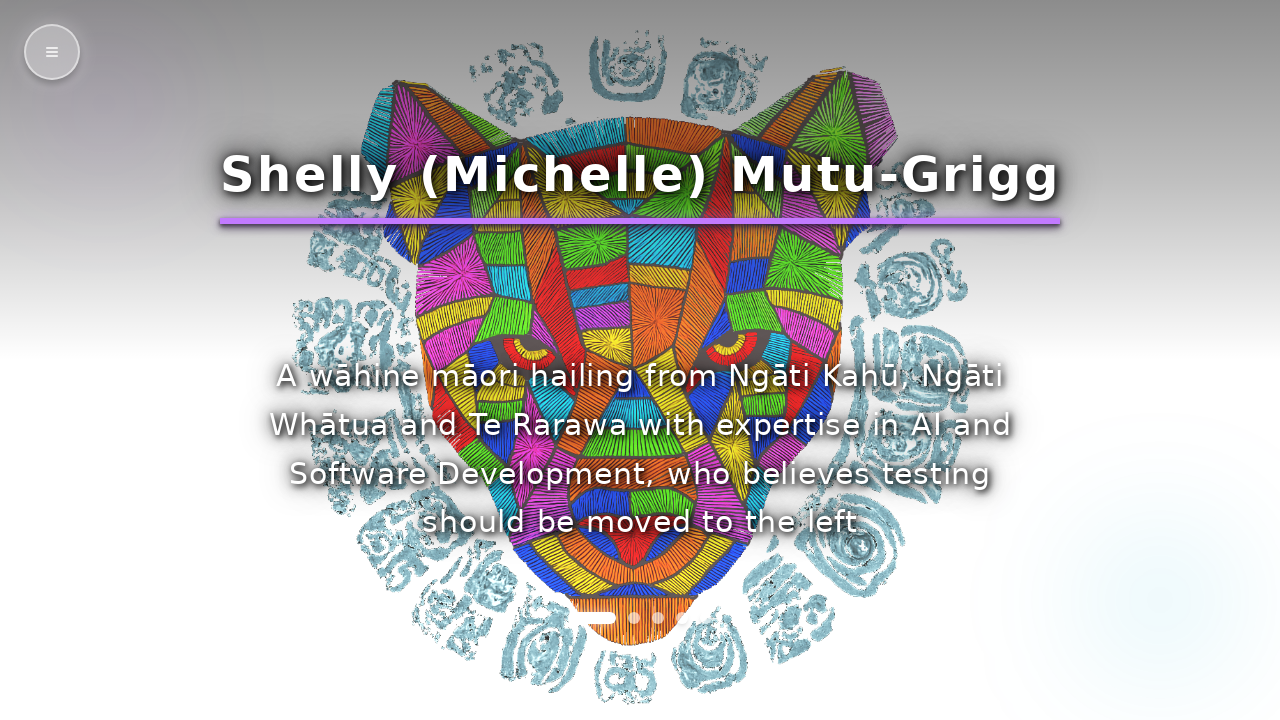

Printed website title to console
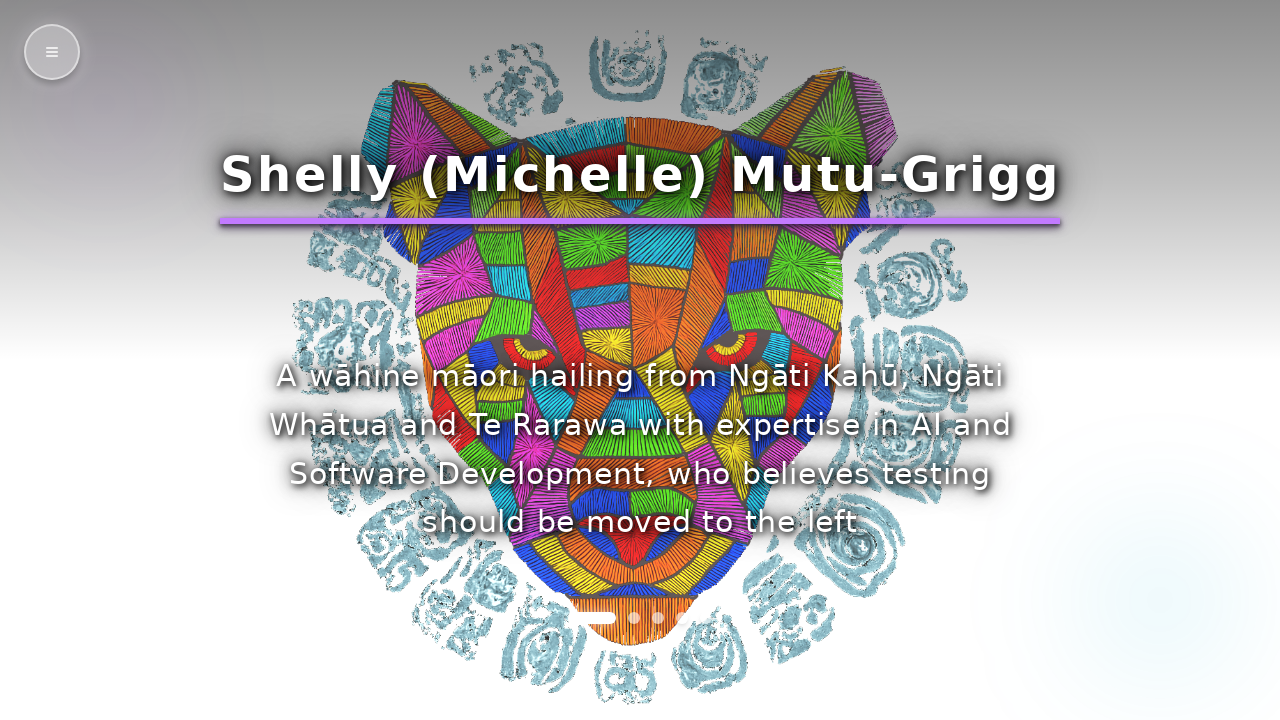

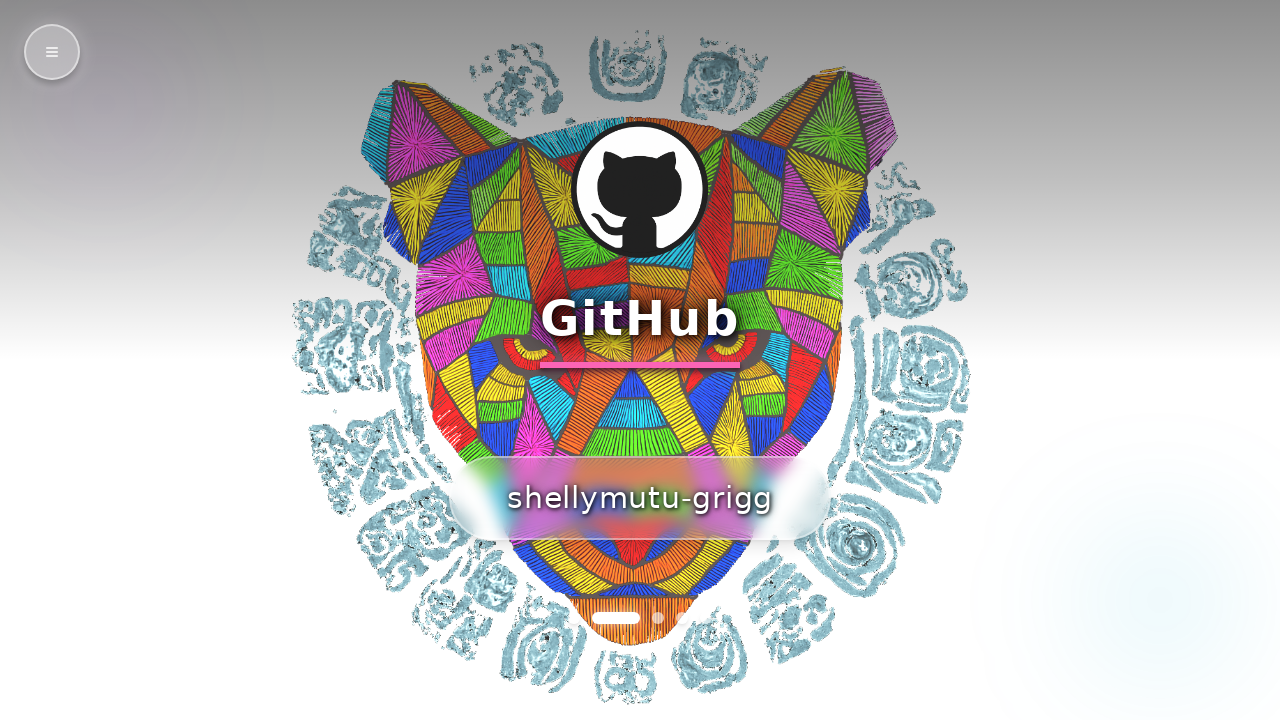